Demonstrates basic browser automation by filling a text input field with "Selenium" and clicking the submit button on the Selenium demo web form page, then verifying the confirmation message appears.

Starting URL: https://www.selenium.dev/selenium/web/web-form.html

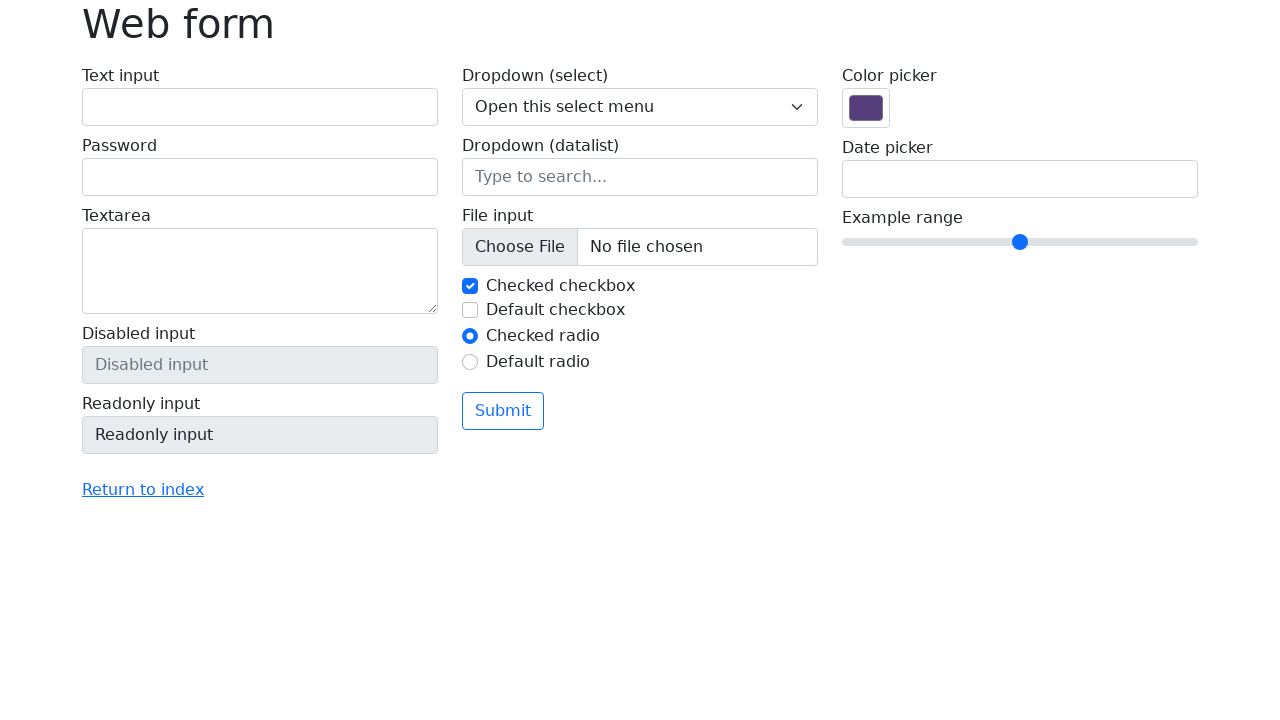

Filled text input field with 'Selenium' on input[name='my-text']
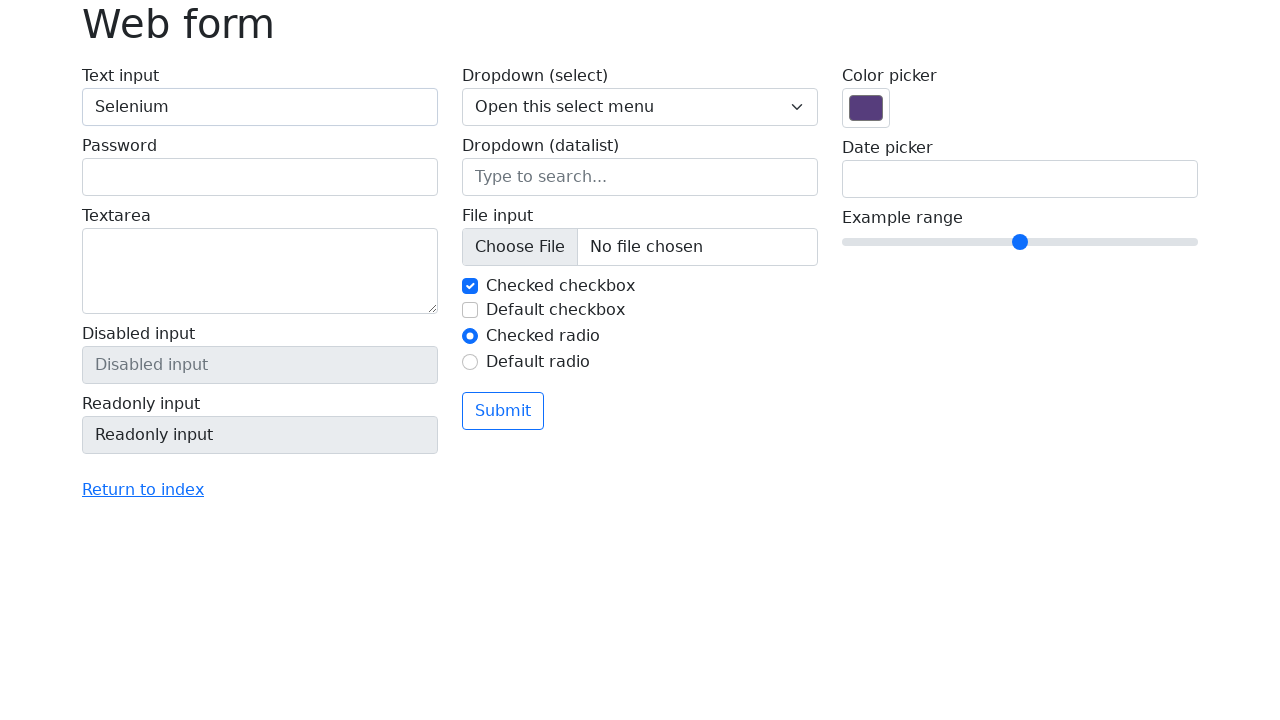

Clicked the submit button at (503, 411) on button
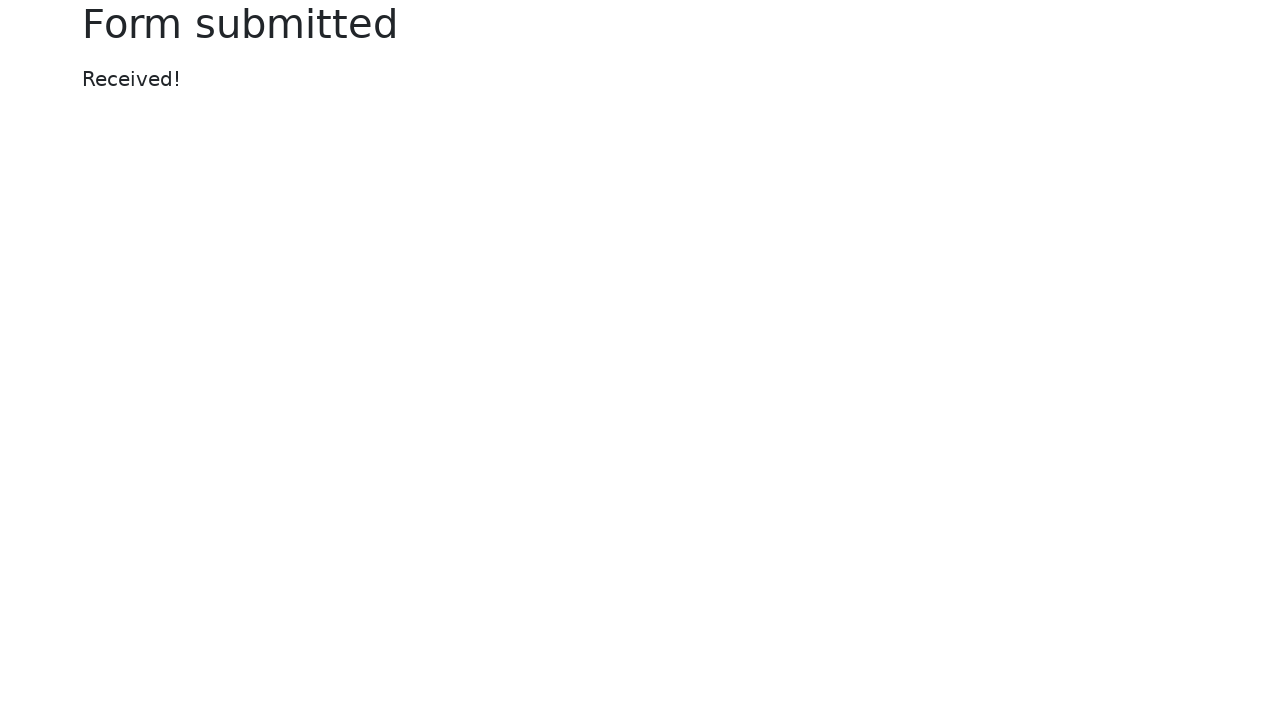

Confirmation message appeared
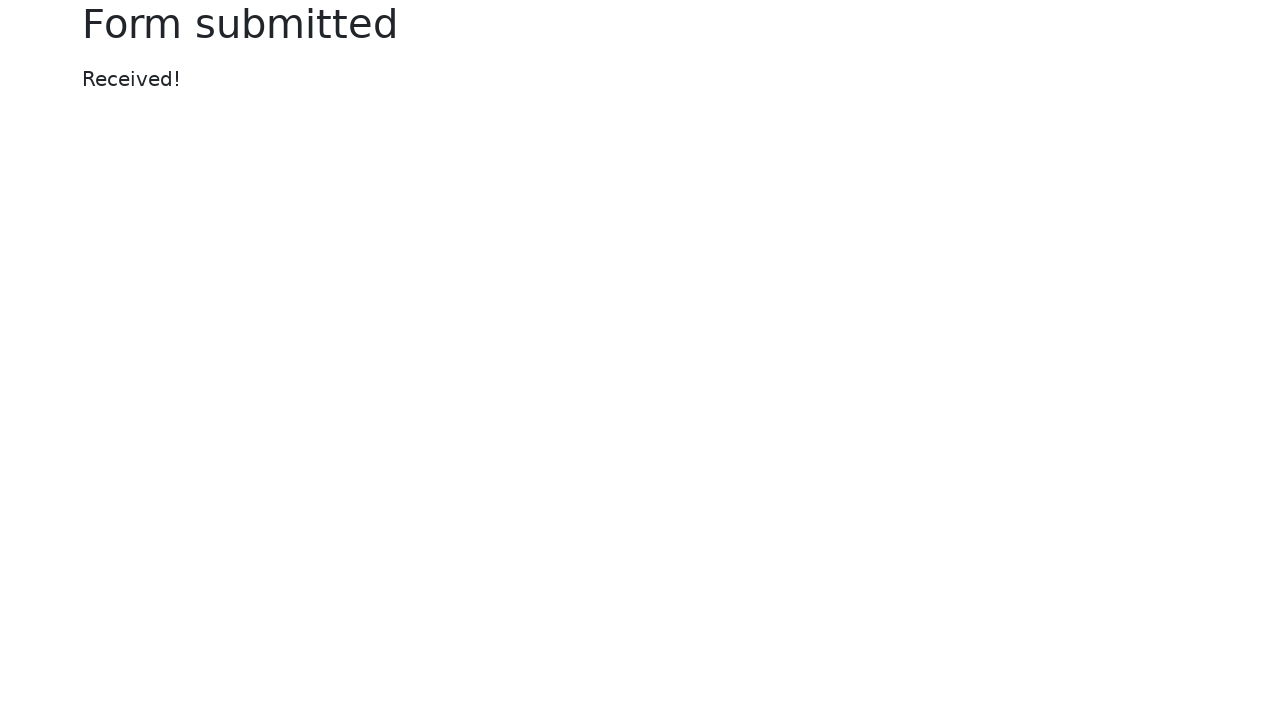

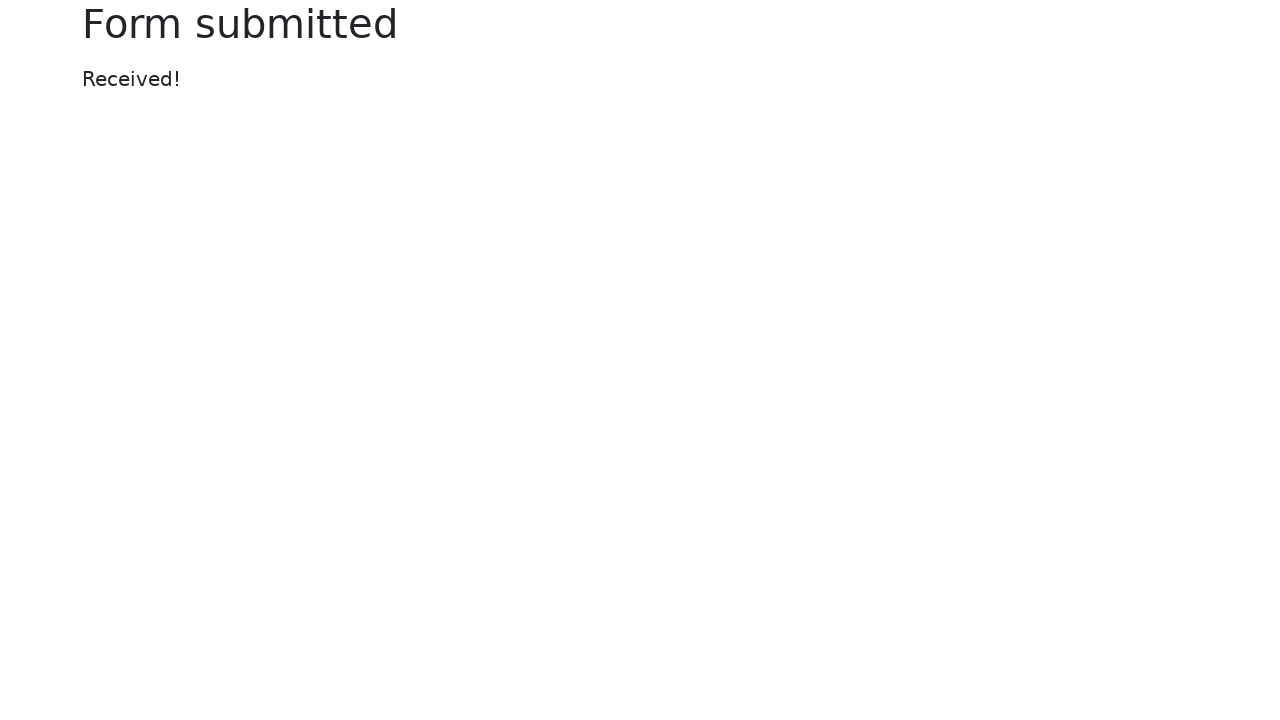